Tests static dropdown selection functionality by selecting an option from a currency dropdown by index

Starting URL: https://rahulshettyacademy.com/dropdownsPractise/

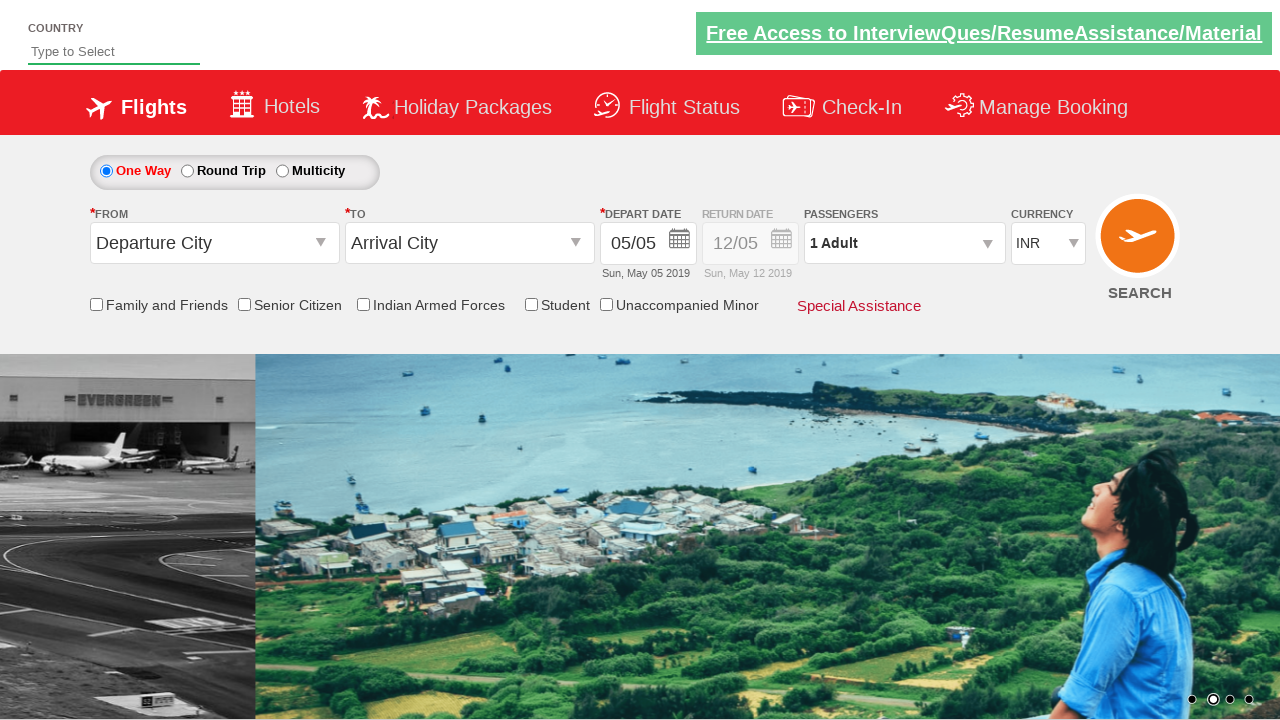

Navigated to dropdowns practice page
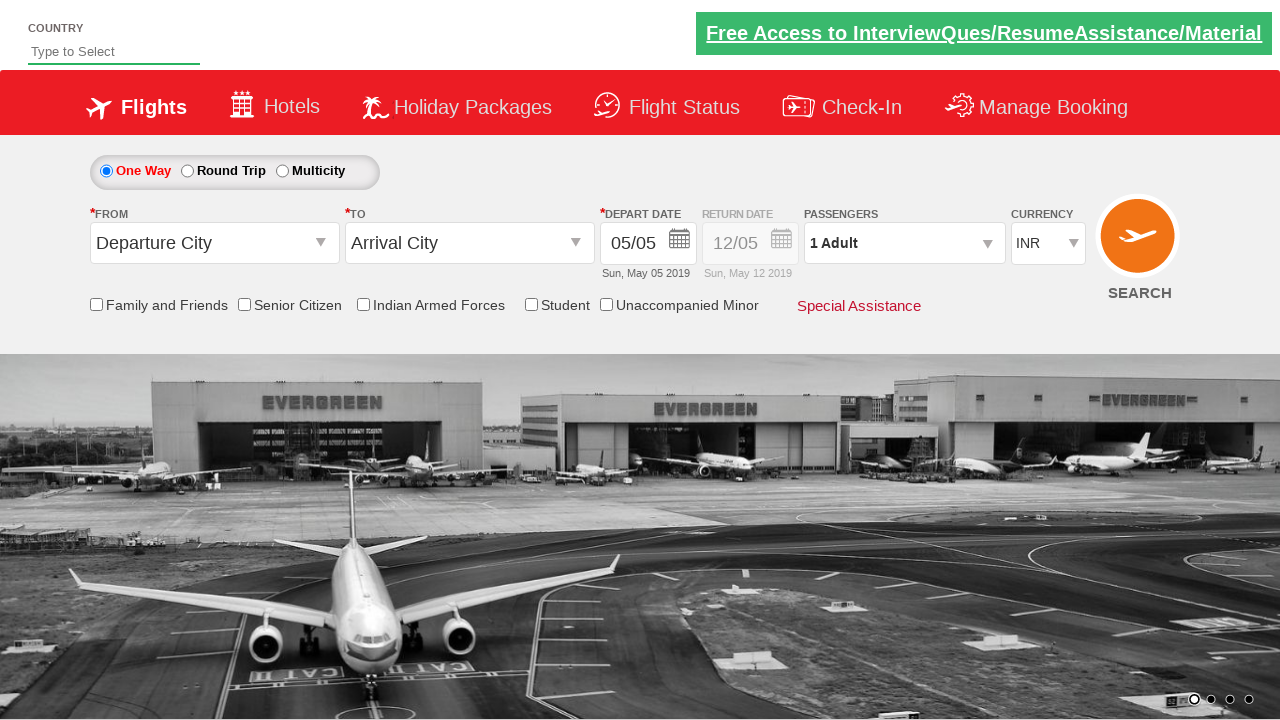

Selected currency dropdown option at index 2 on #ctl00_mainContent_DropDownListCurrency
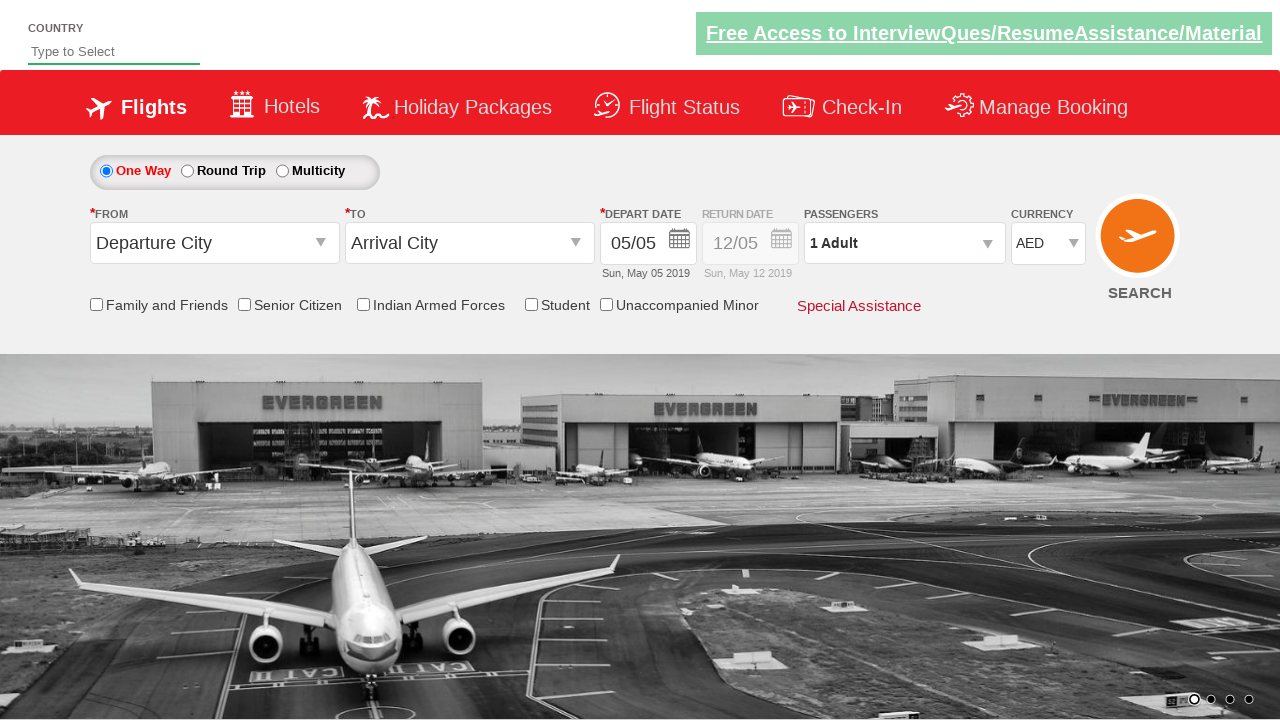

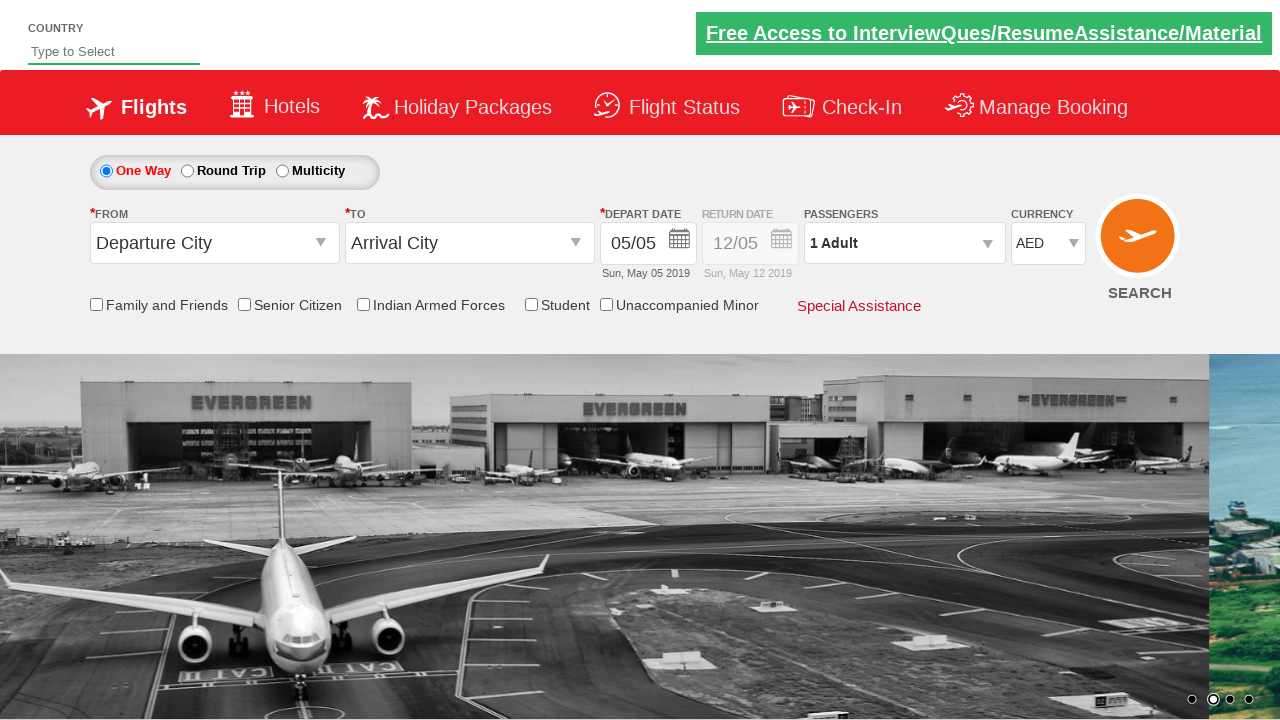